Tests checkbox and radio button selection states by clicking them and verifying their checked status

Starting URL: https://automationfc.github.io/basic-form/index.html

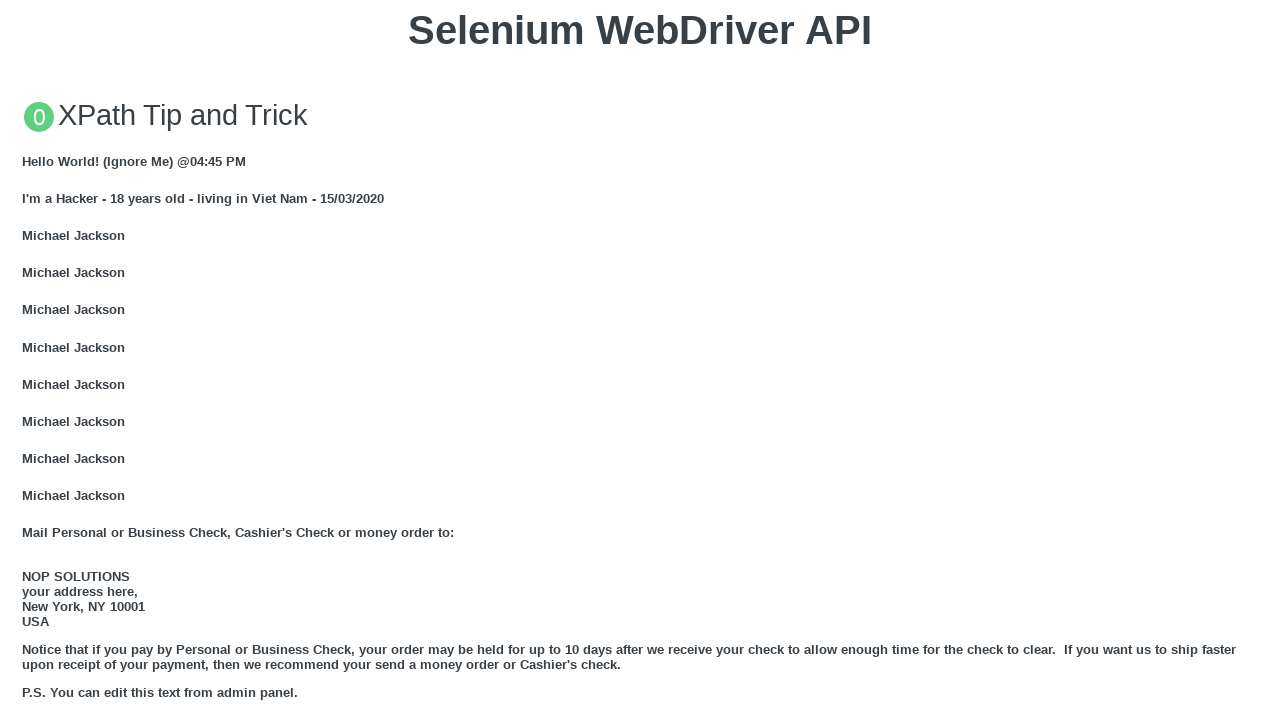

Clicked 'Over 18' radio button at (28, 360) on #over_18
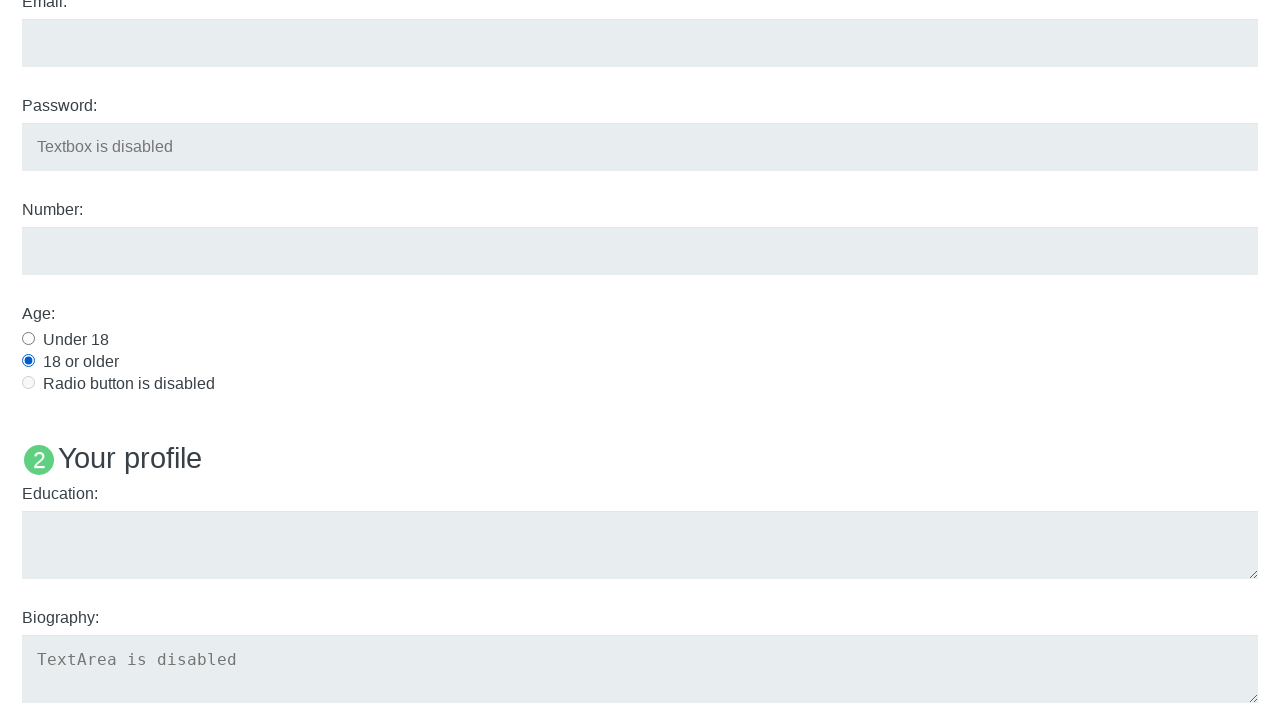

Clicked 'Development' checkbox at (28, 361) on #development
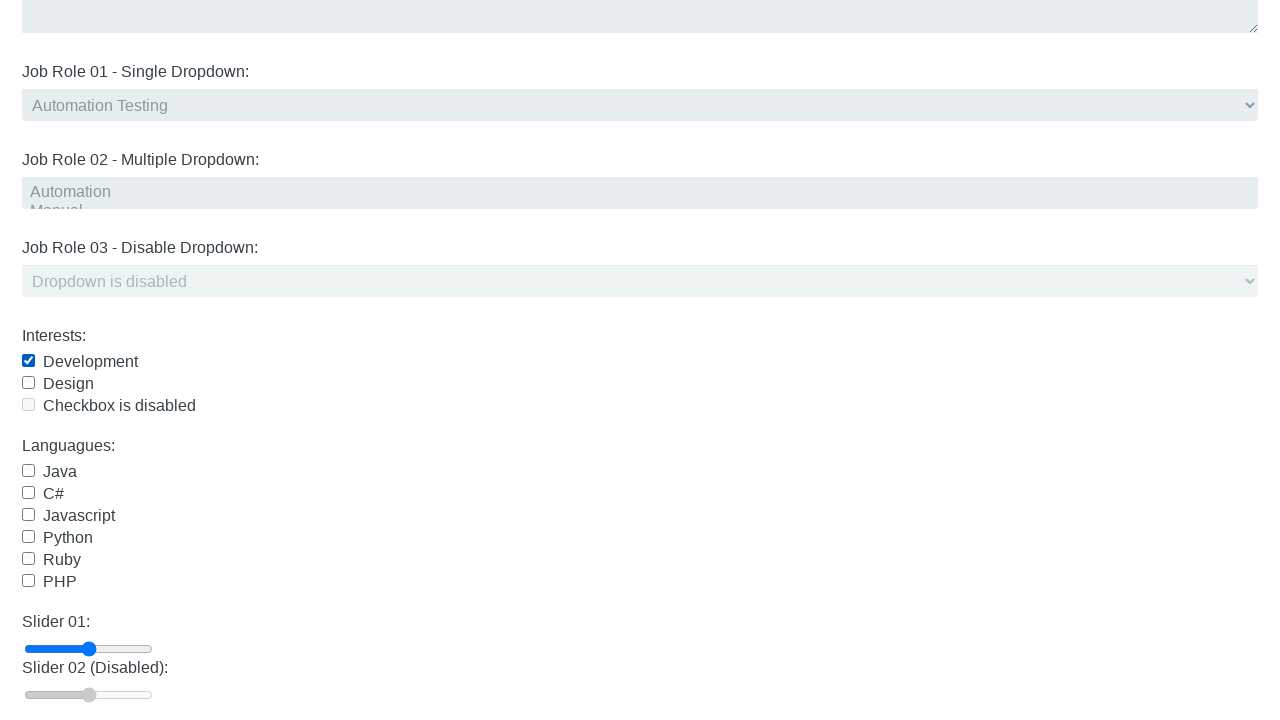

Verified 'Over 18' radio button is checked
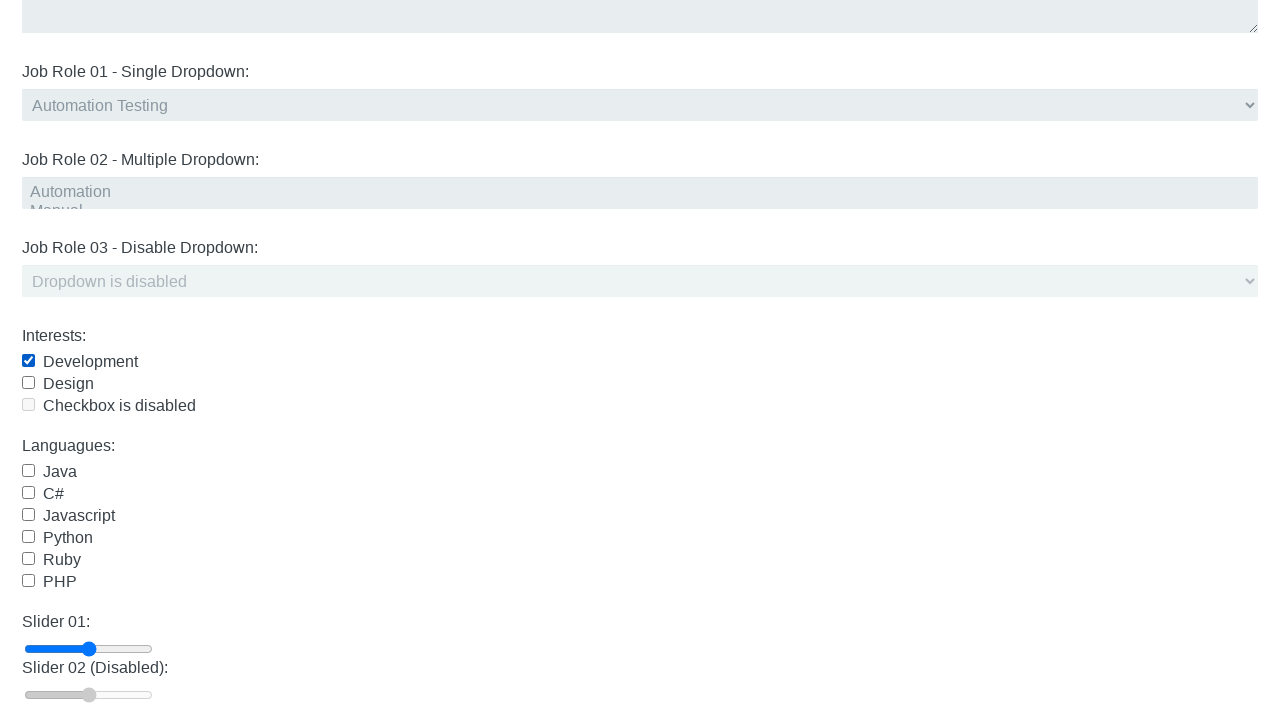

Verified 'Development' checkbox is checked
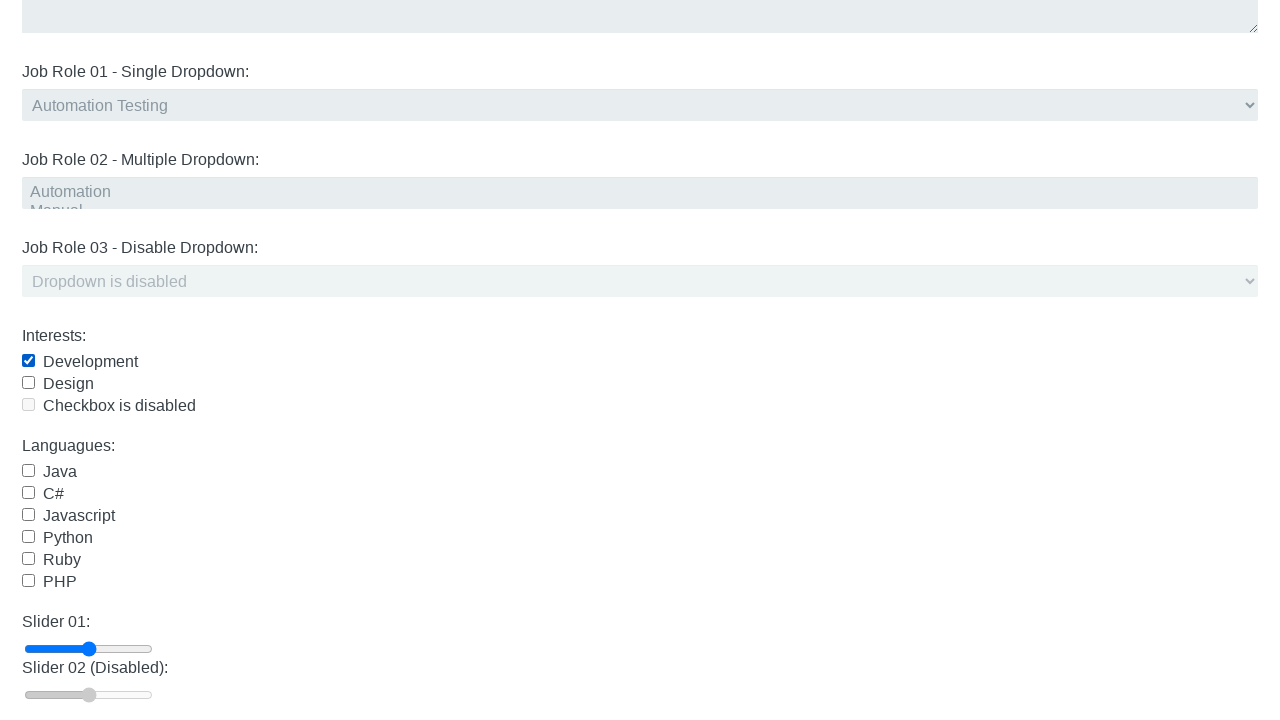

Verified 'Java' checkbox is not checked
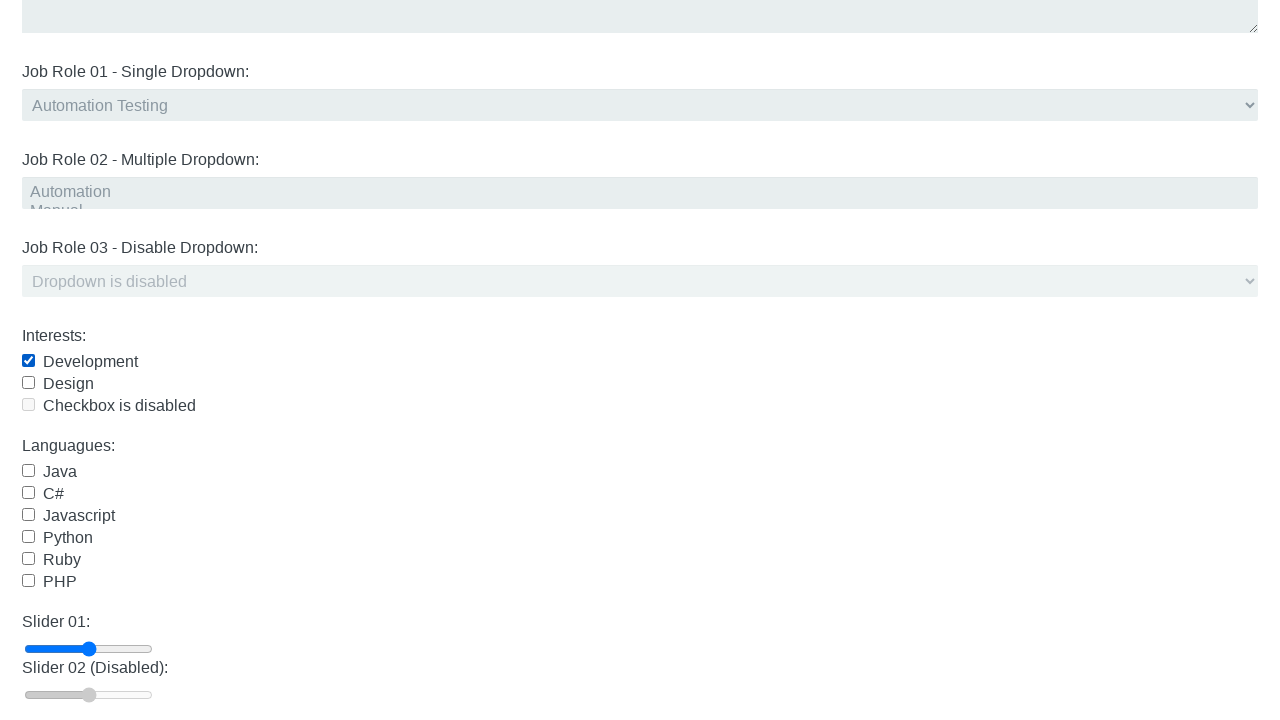

Clicked 'Over 18' radio button again at (28, 360) on #over_18
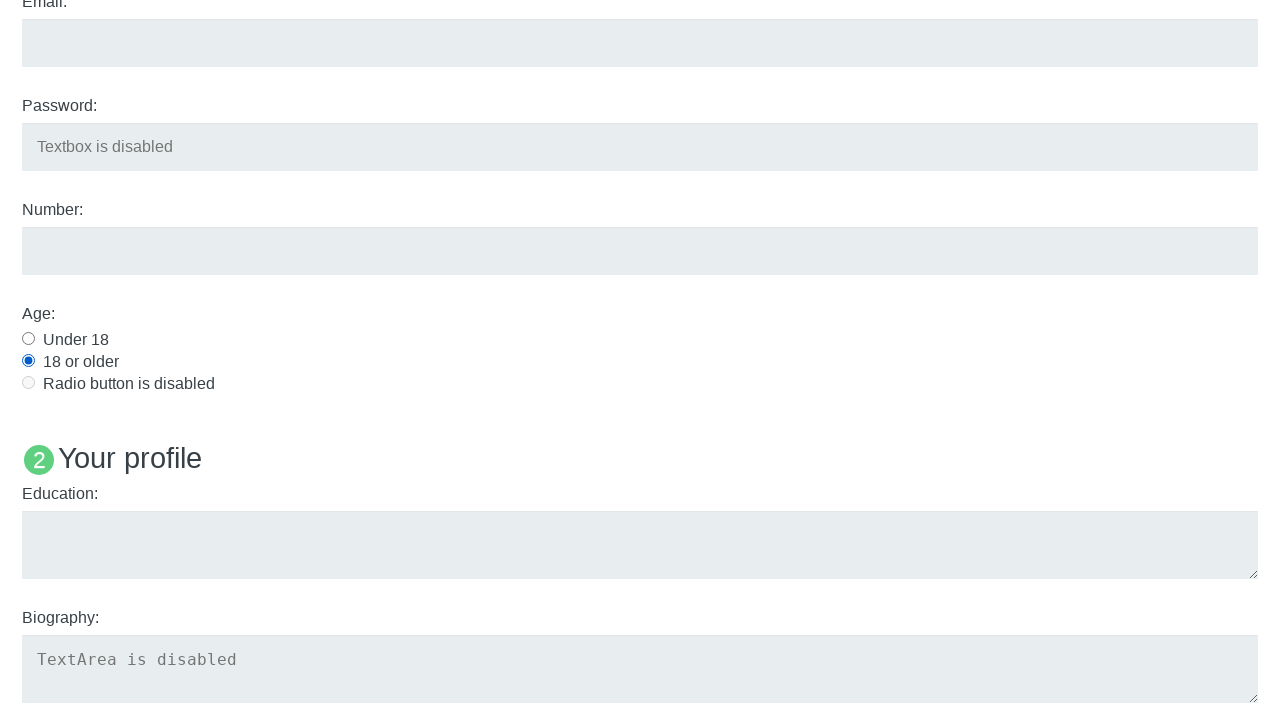

Clicked 'Development' checkbox again to deselect at (28, 361) on #development
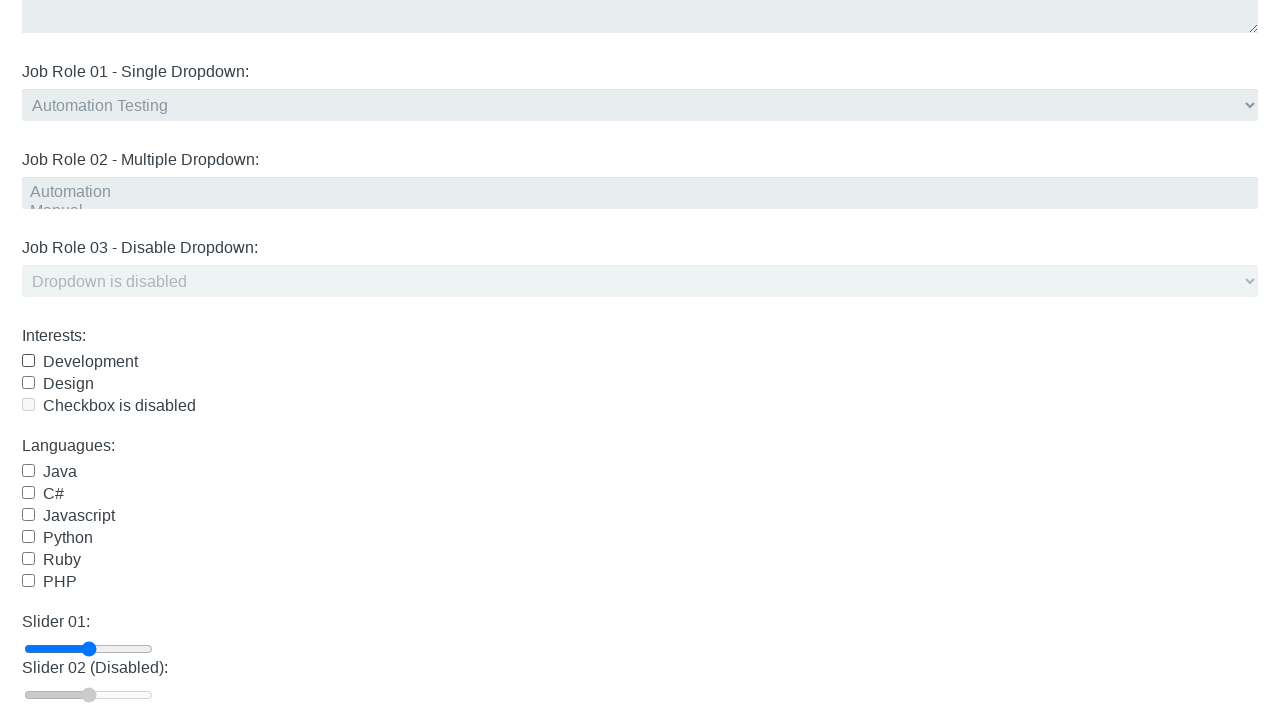

Verified 'Over 18' radio button remains checked after second click
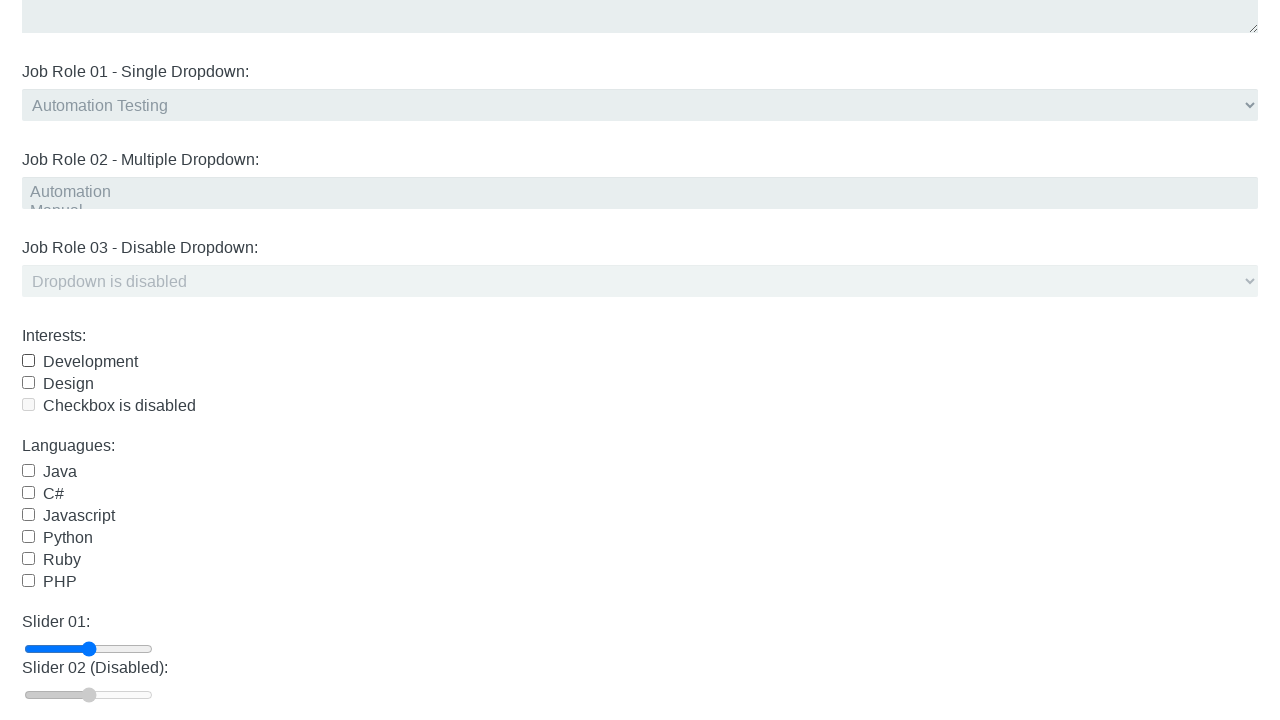

Verified 'Development' checkbox is now unchecked after second click
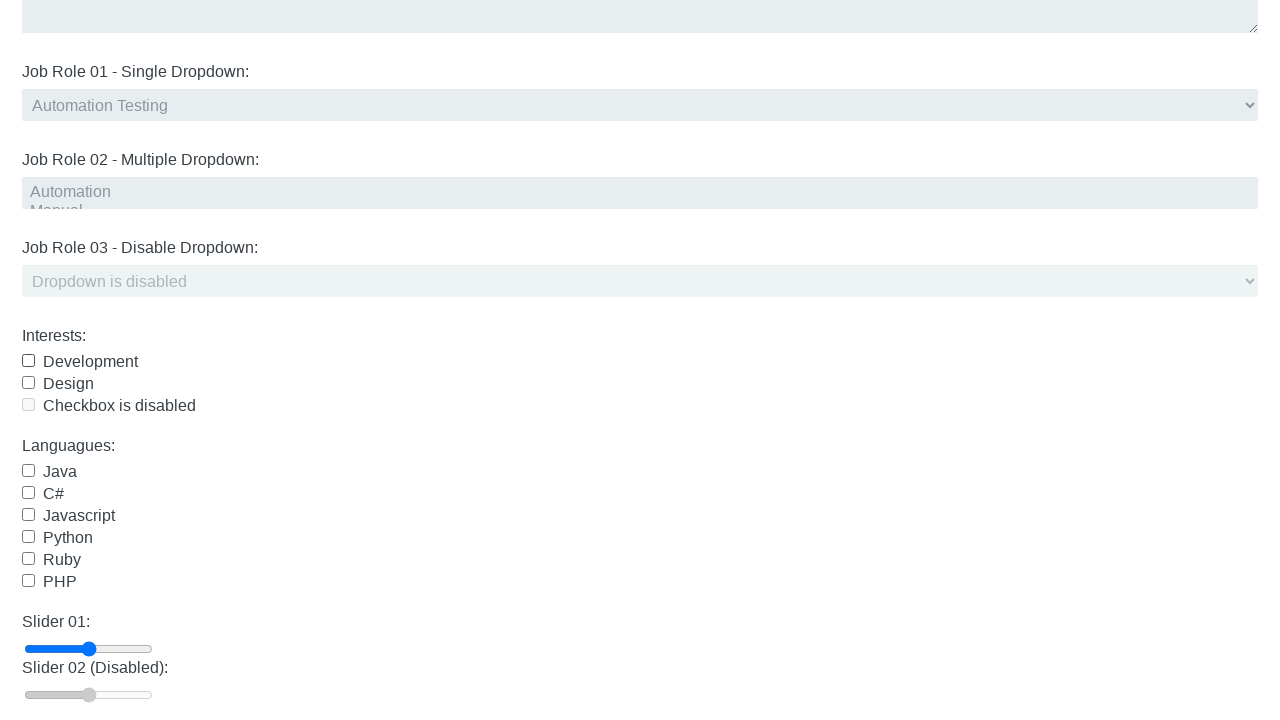

Verified 'Java' checkbox remains unchecked
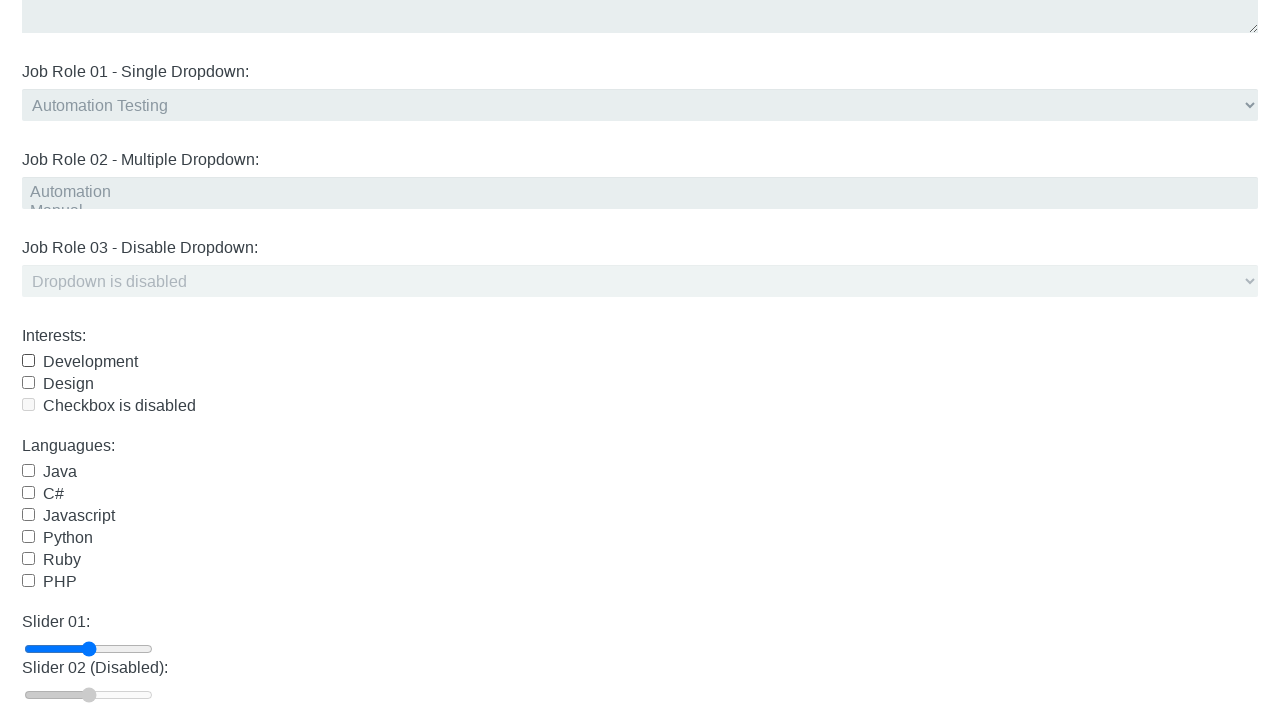

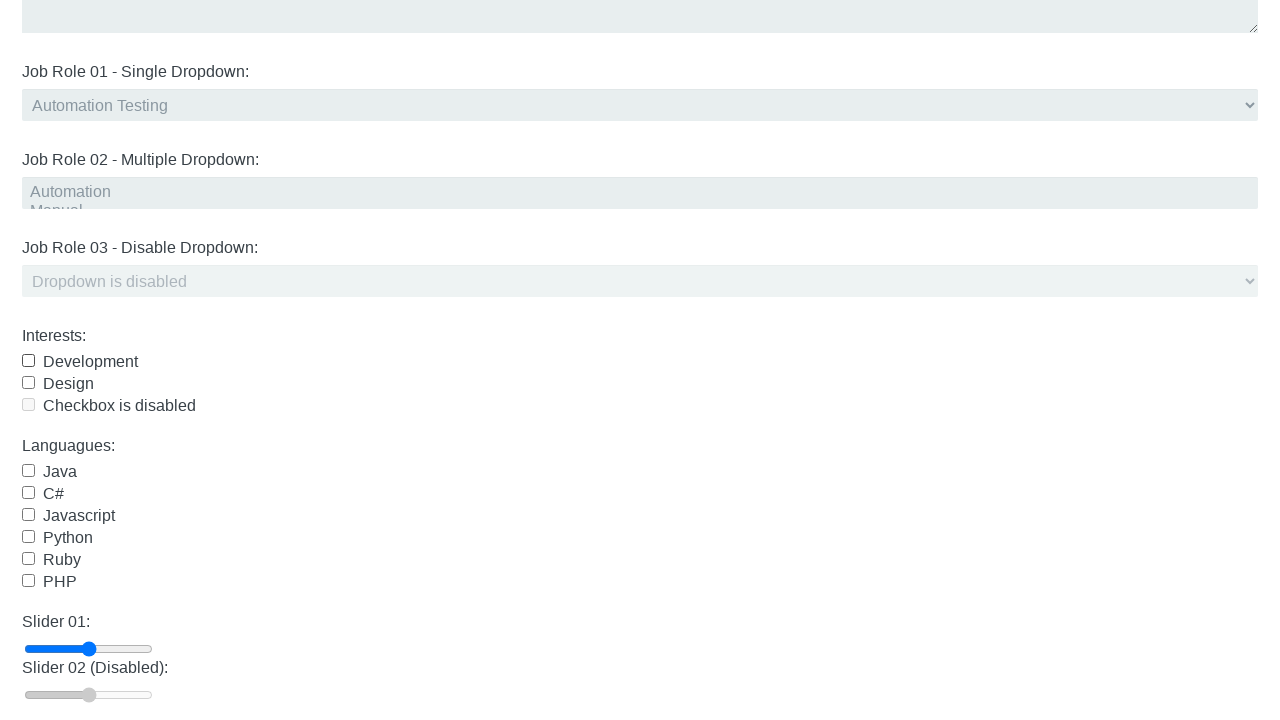